Tests JavaScript alert and confirm dialog handling by filling a name field, triggering an alert and accepting it, then triggering a confirm dialog and dismissing it.

Starting URL: https://rahulshettyacademy.com/AutomationPractice/

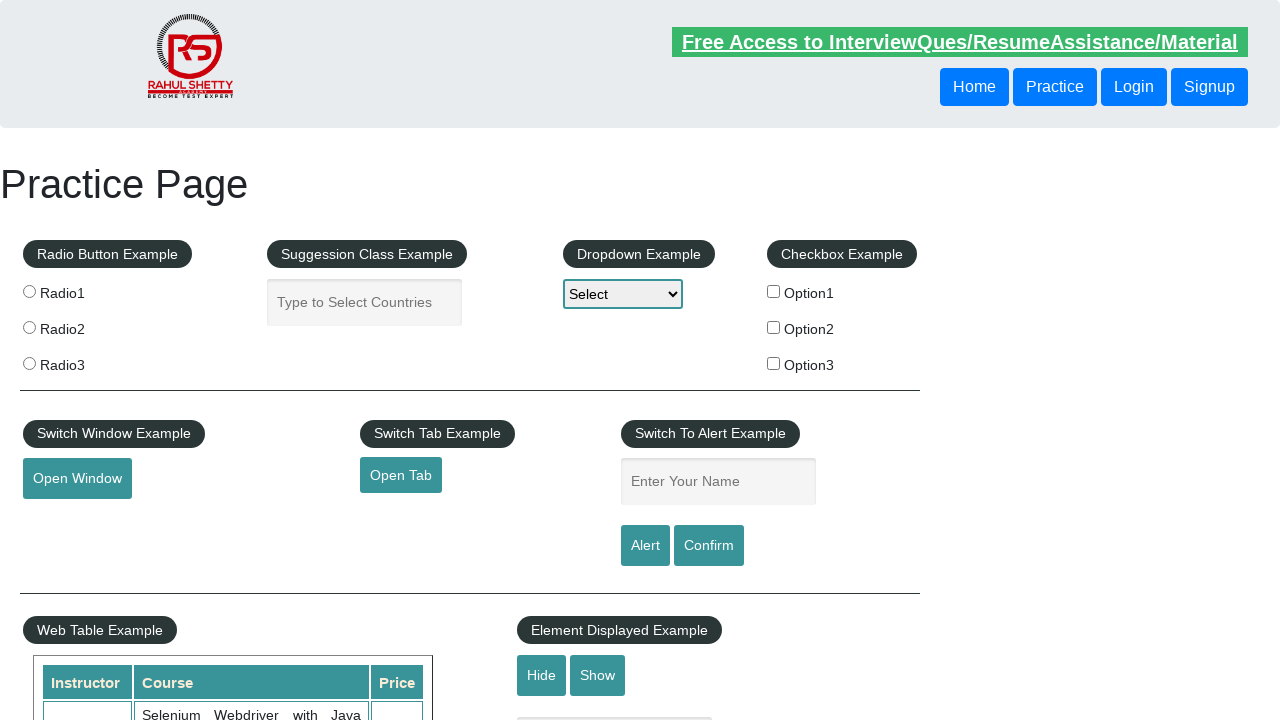

Filled name field with 'sachin' on #name
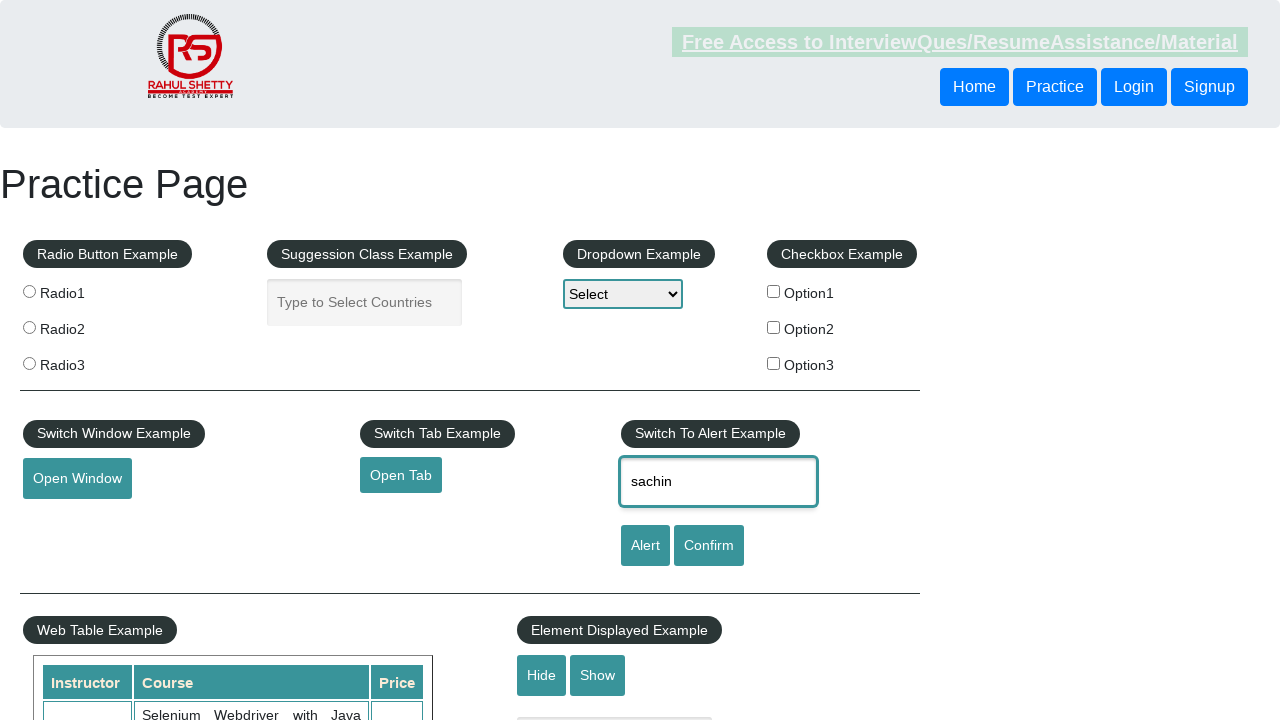

Set up dialog handler to accept alert
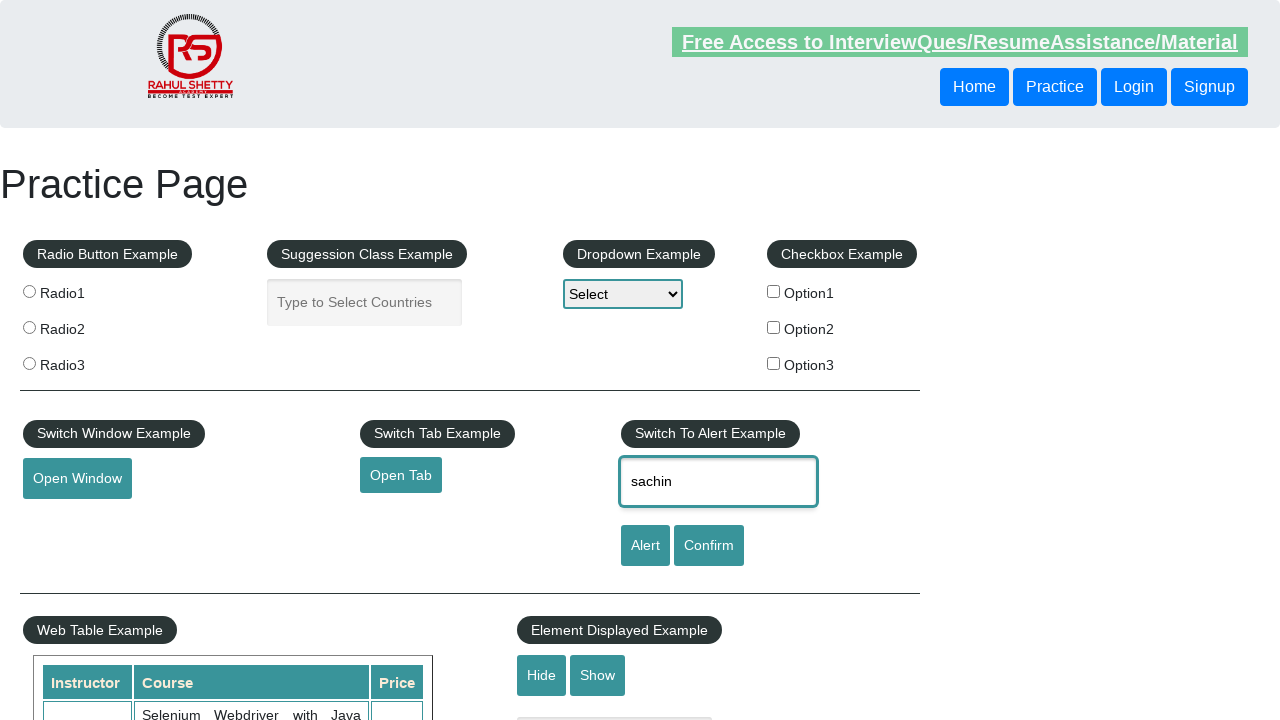

Clicked alert button to trigger JavaScript alert dialog at (645, 546) on #alertbtn
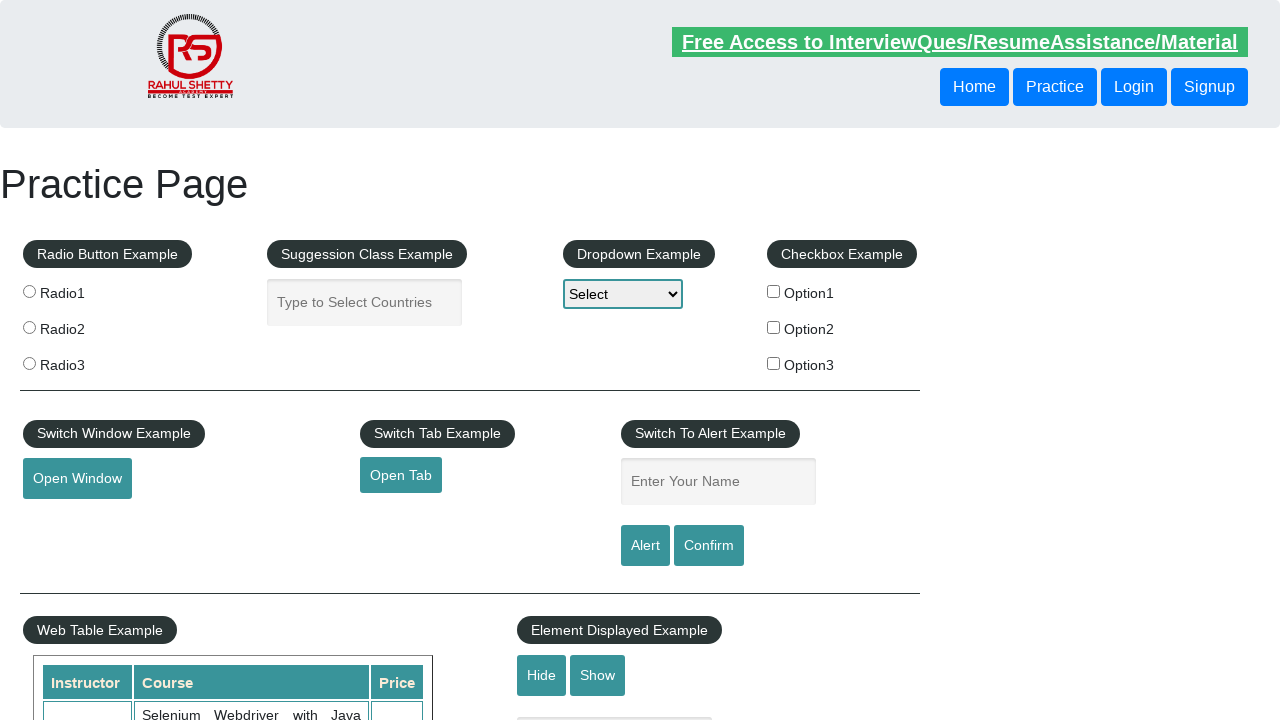

Set up dialog handler to dismiss confirm dialog
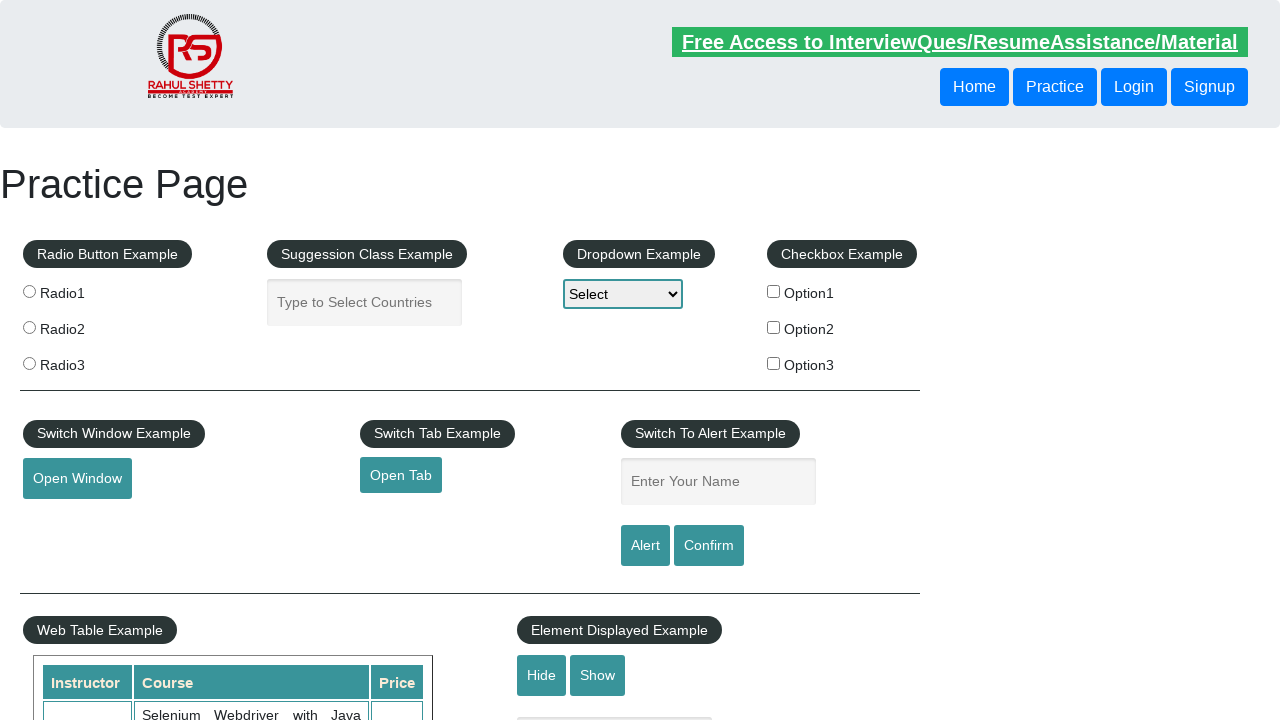

Clicked confirm button to trigger confirm dialog at (709, 546) on #confirmbtn
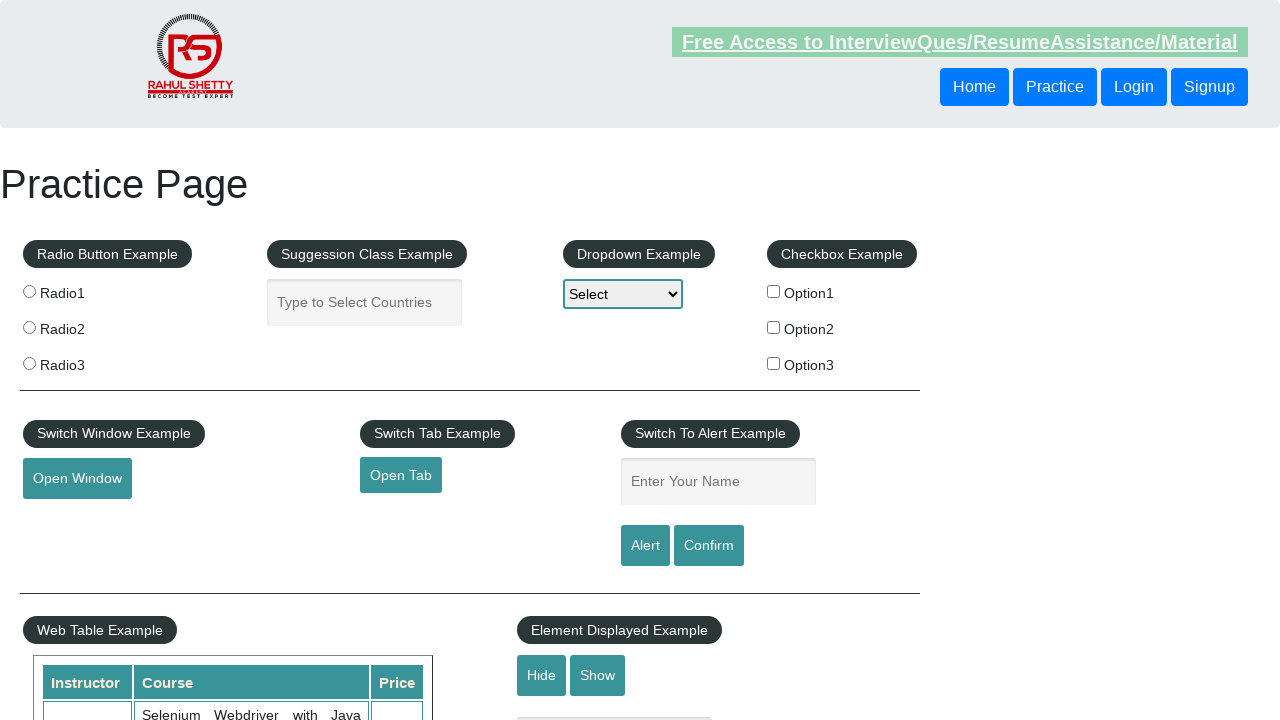

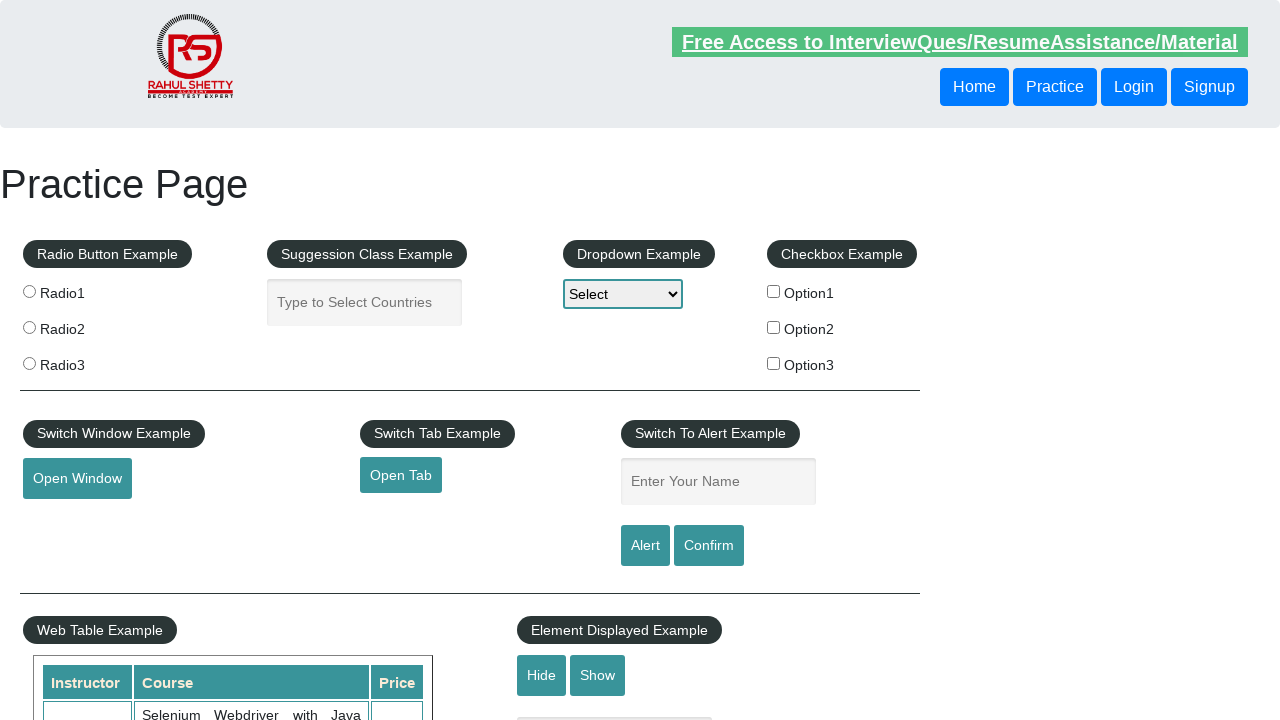